Tests a math quiz page by reading two numbers displayed on the page, calculating their sum, selecting the correct answer from a dropdown menu, and submitting the form.

Starting URL: http://suninjuly.github.io/selects2.html

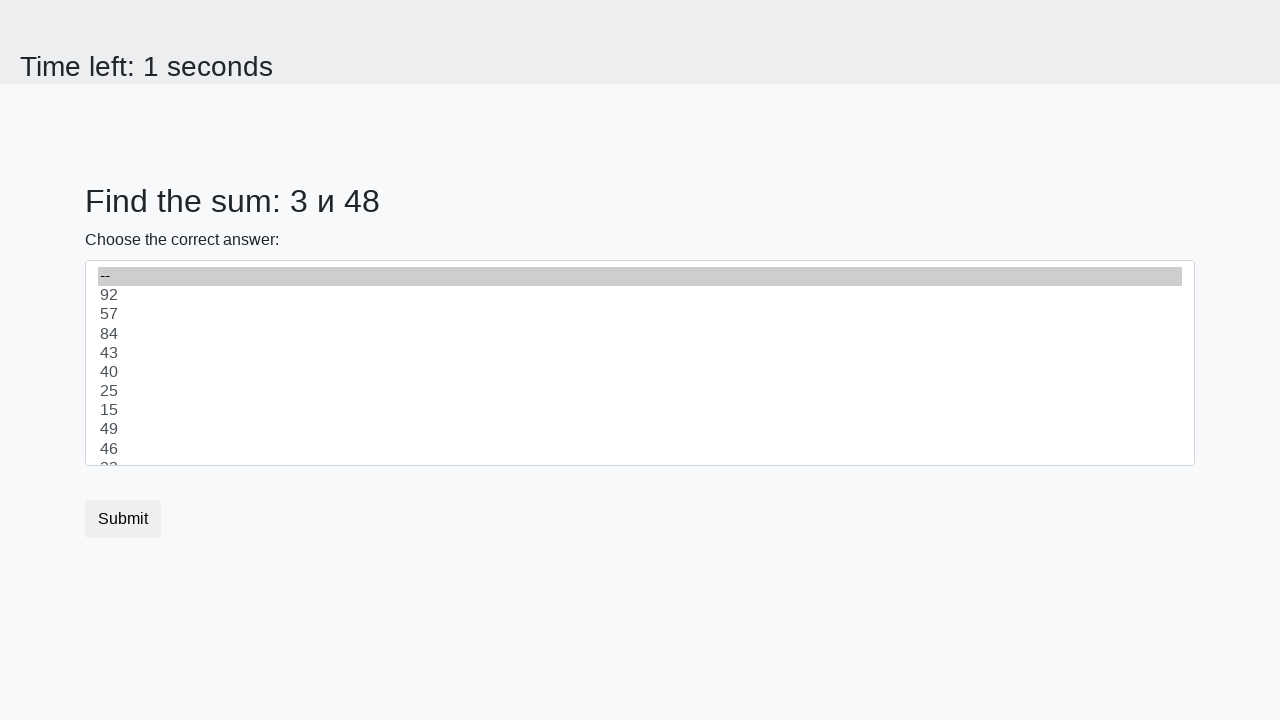

Read first number from page
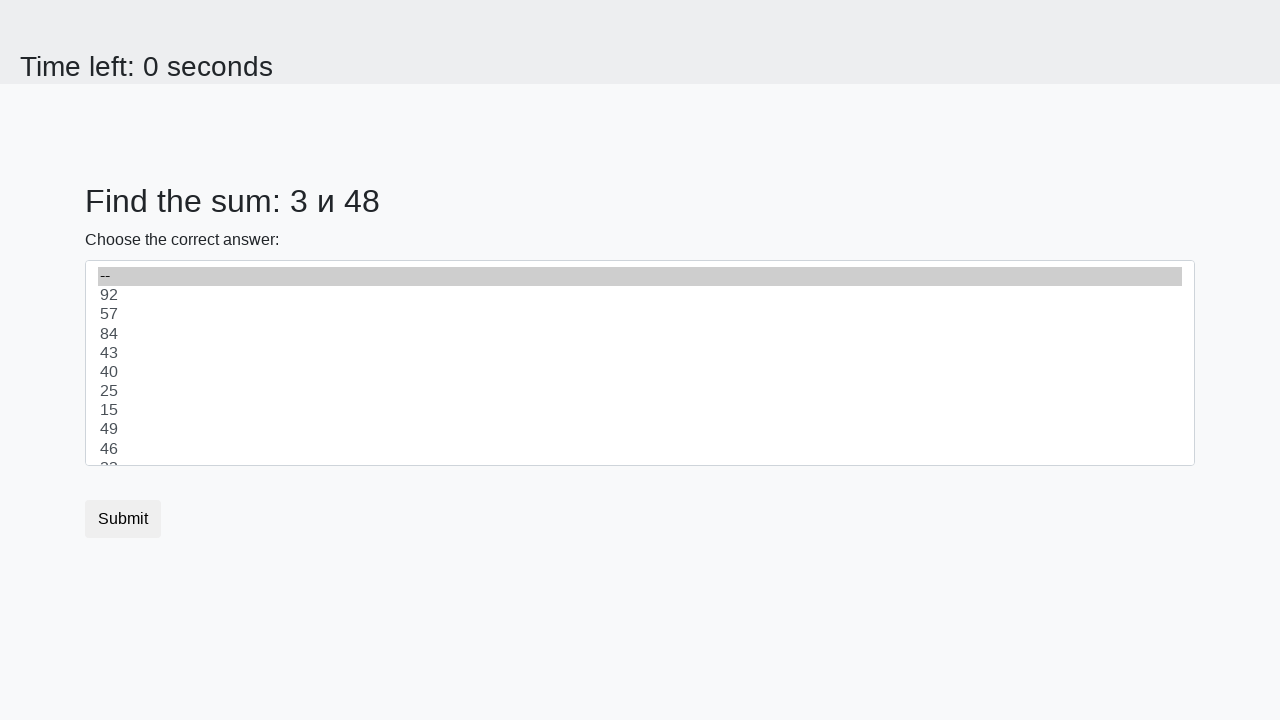

Read second number from page
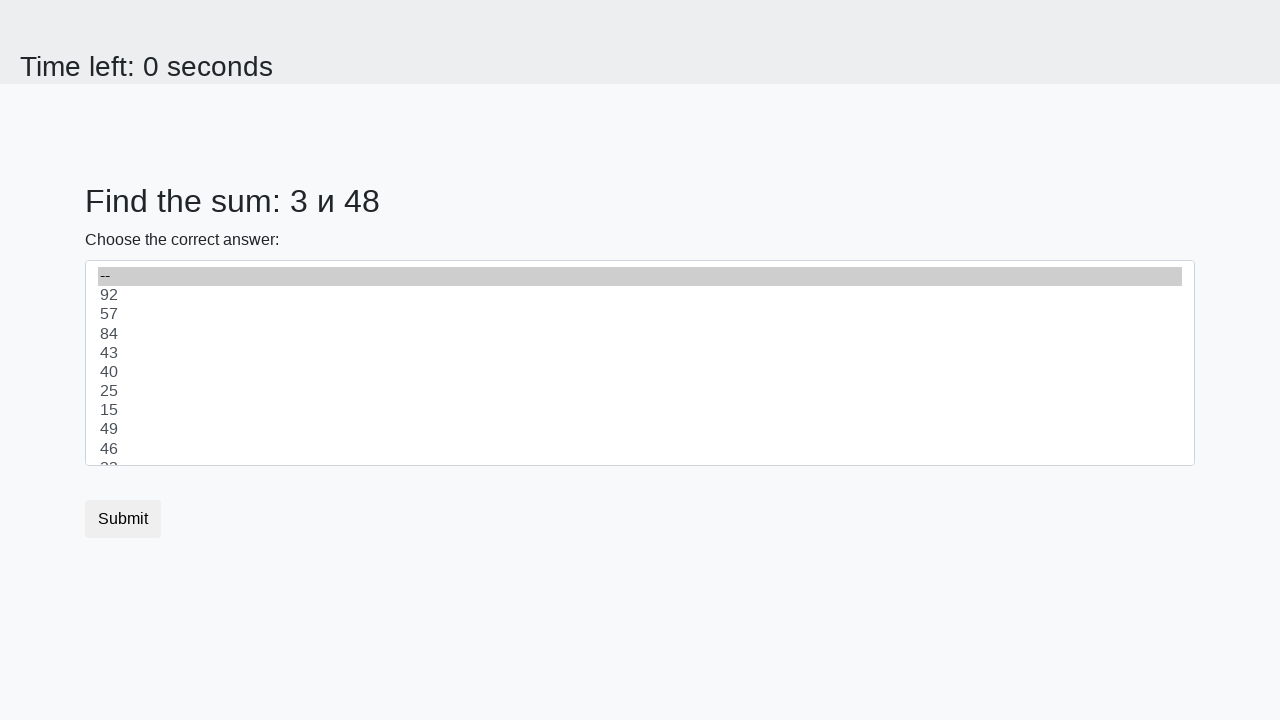

Calculated sum: 51
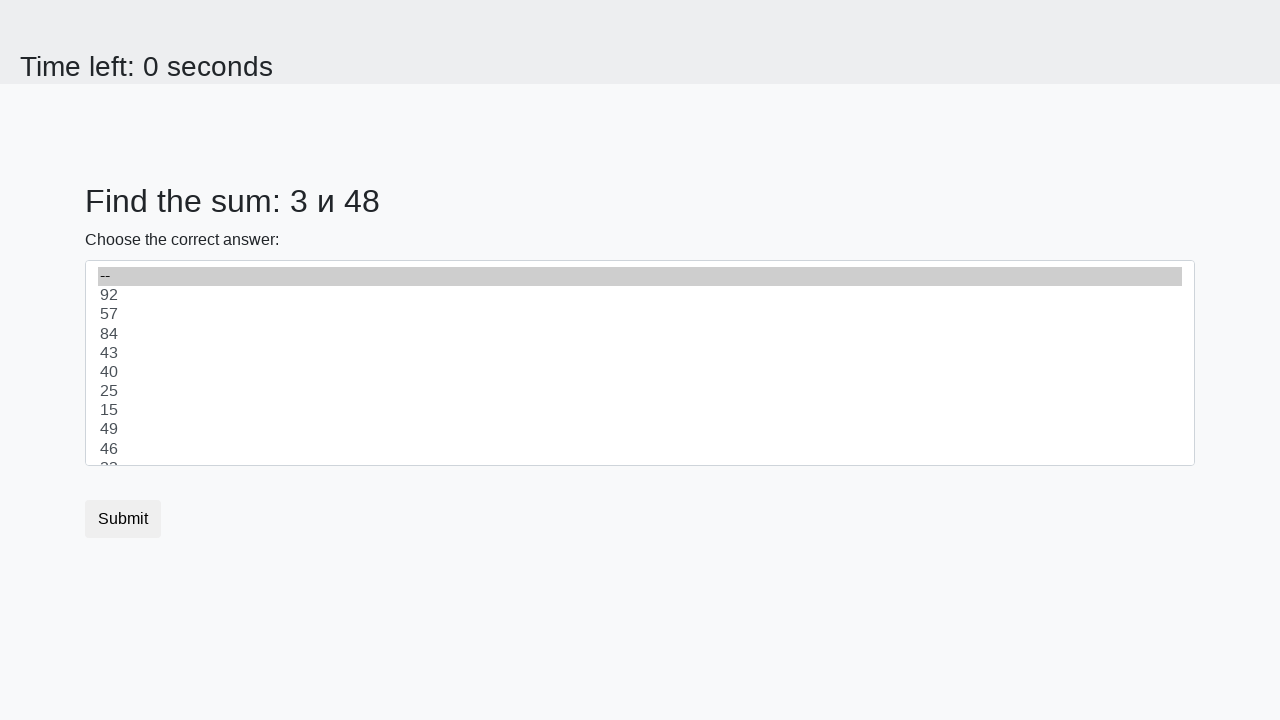

Selected answer 51 from dropdown menu on select
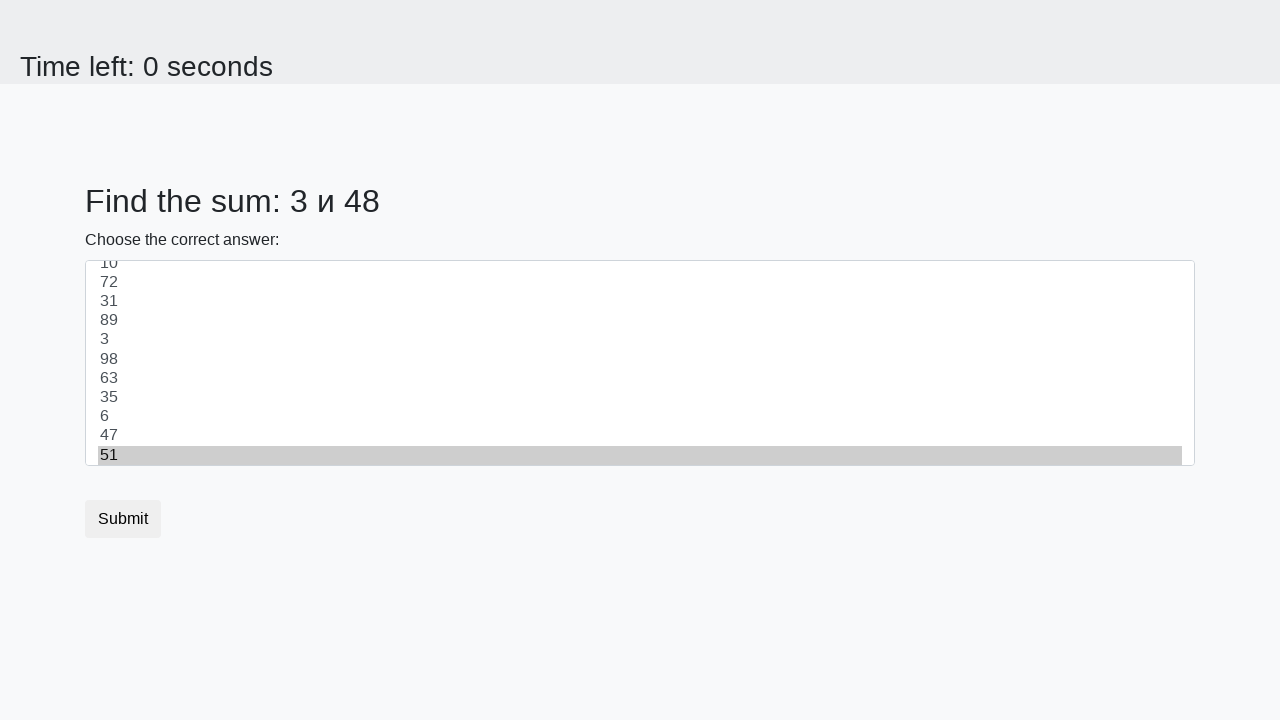

Clicked submit button to submit quiz at (123, 519) on button
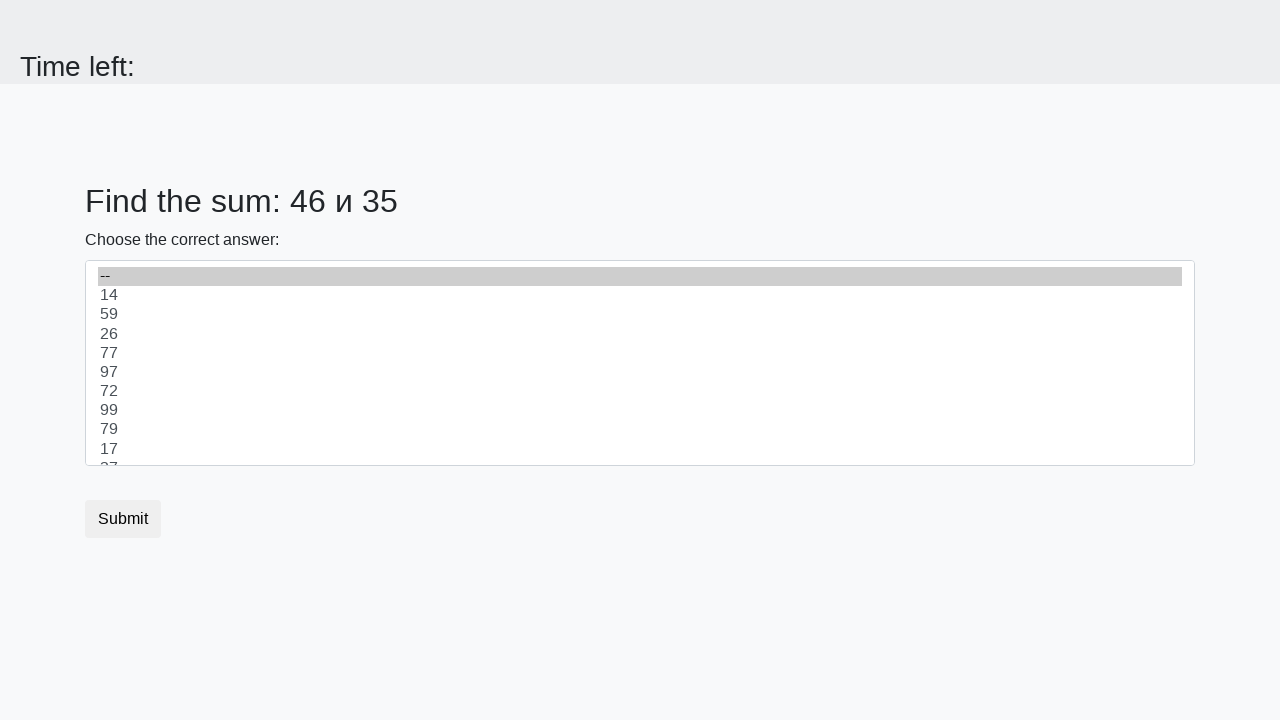

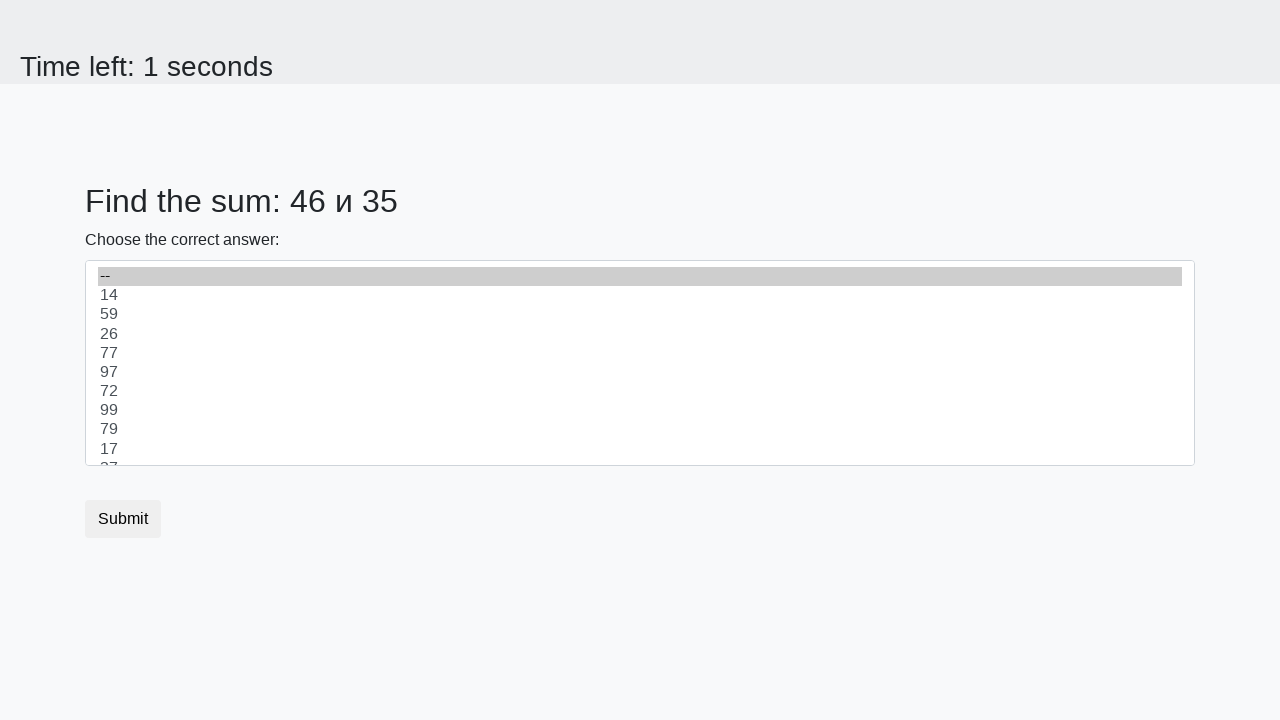